Tests JavaScript confirm dialog by clicking the confirm button, dismissing the dialog, and verifying the cancel result message

Starting URL: https://the-internet.herokuapp.com/

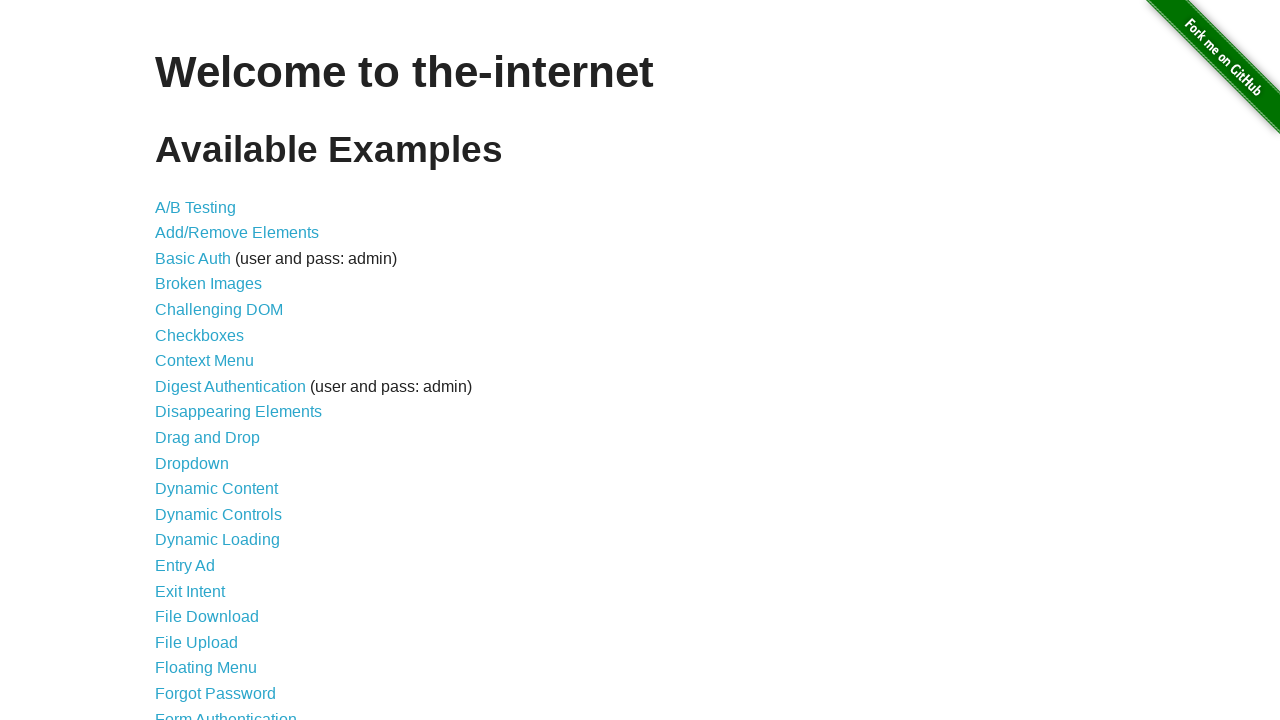

Clicked on JavaScript Alerts link at (214, 361) on a[href='/javascript_alerts']
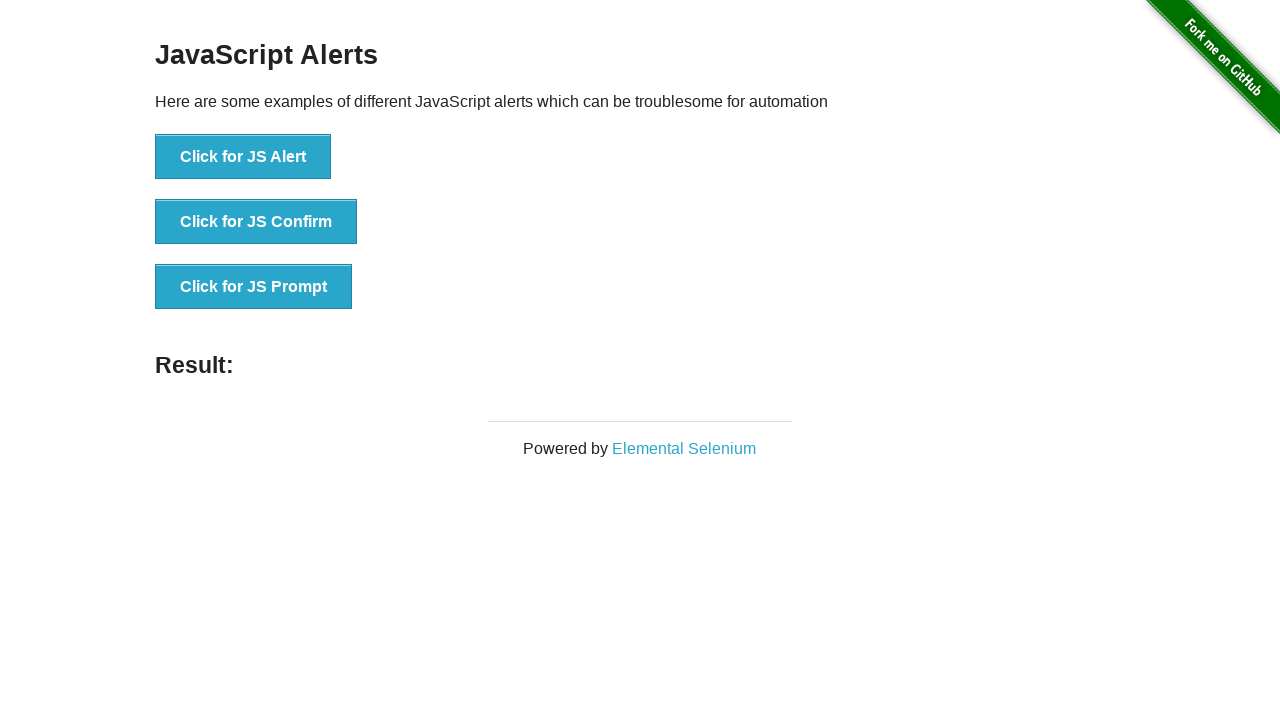

Clicked button to trigger JavaScript confirm dialog at (256, 222) on button[onclick='jsConfirm()']
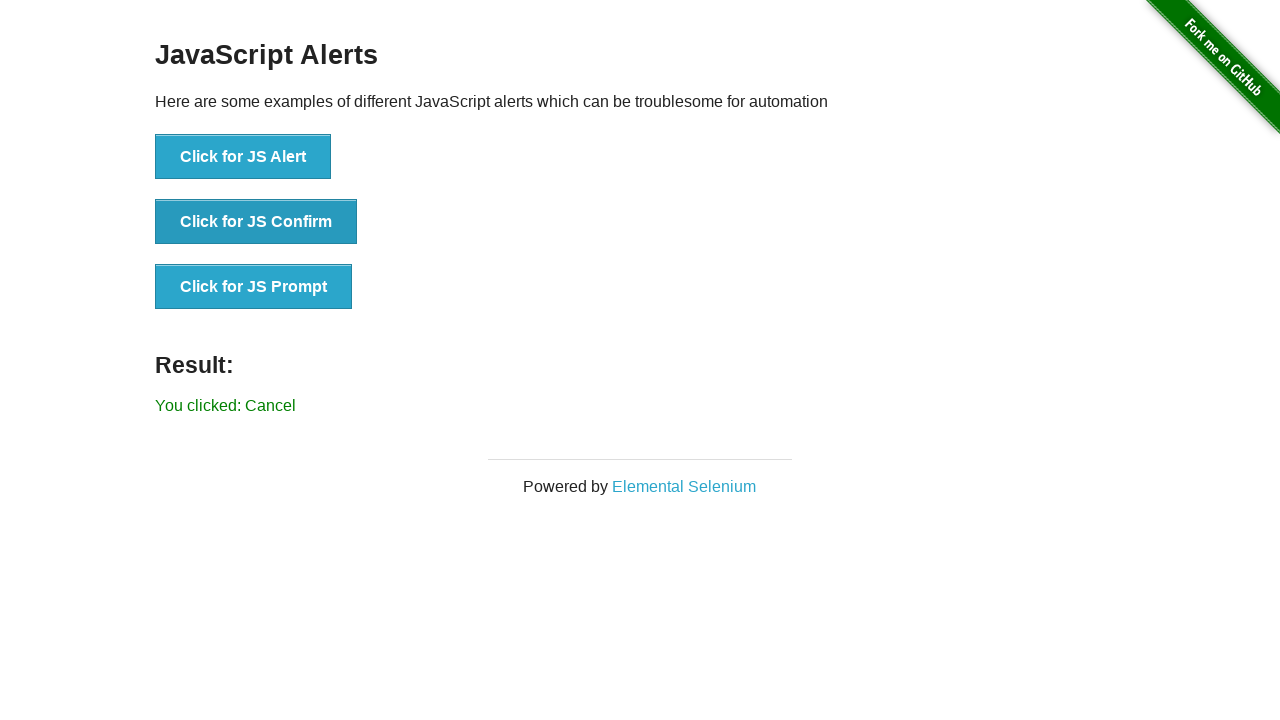

Set up dialog handler to dismiss confirm dialog
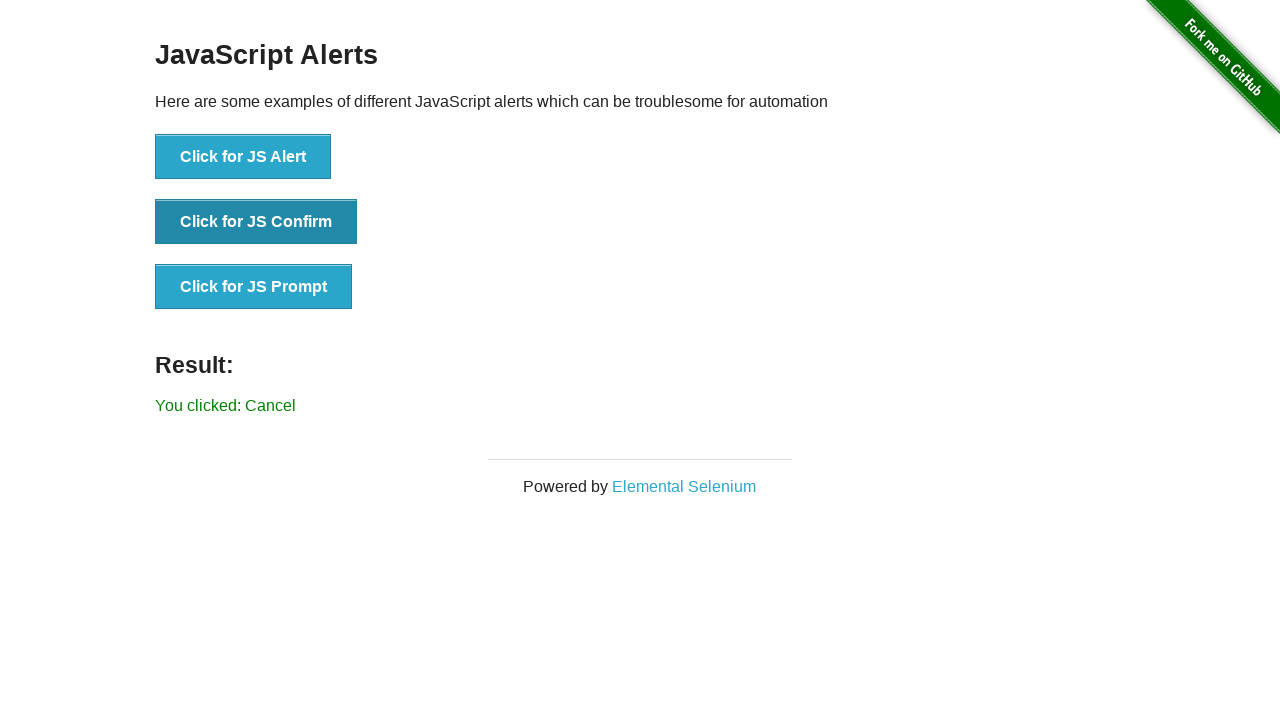

Result message appeared after dismissing confirm dialog
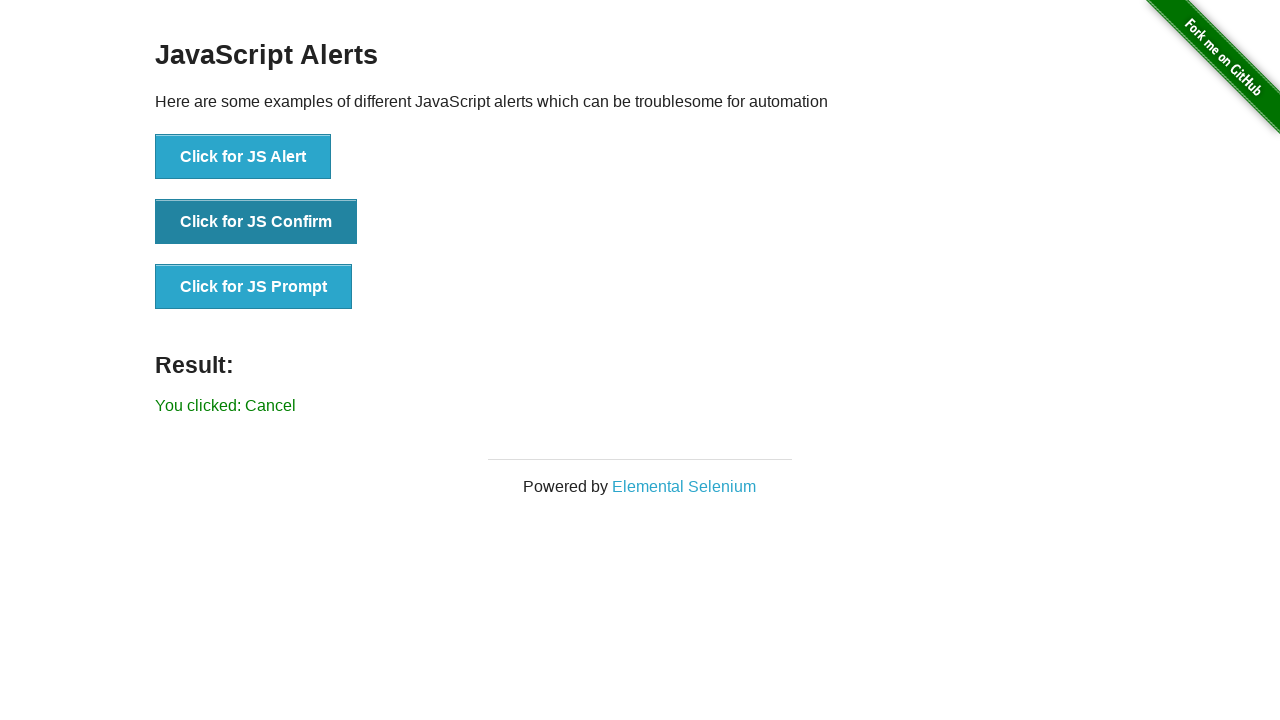

Retrieved result text: 'You clicked: Cancel'
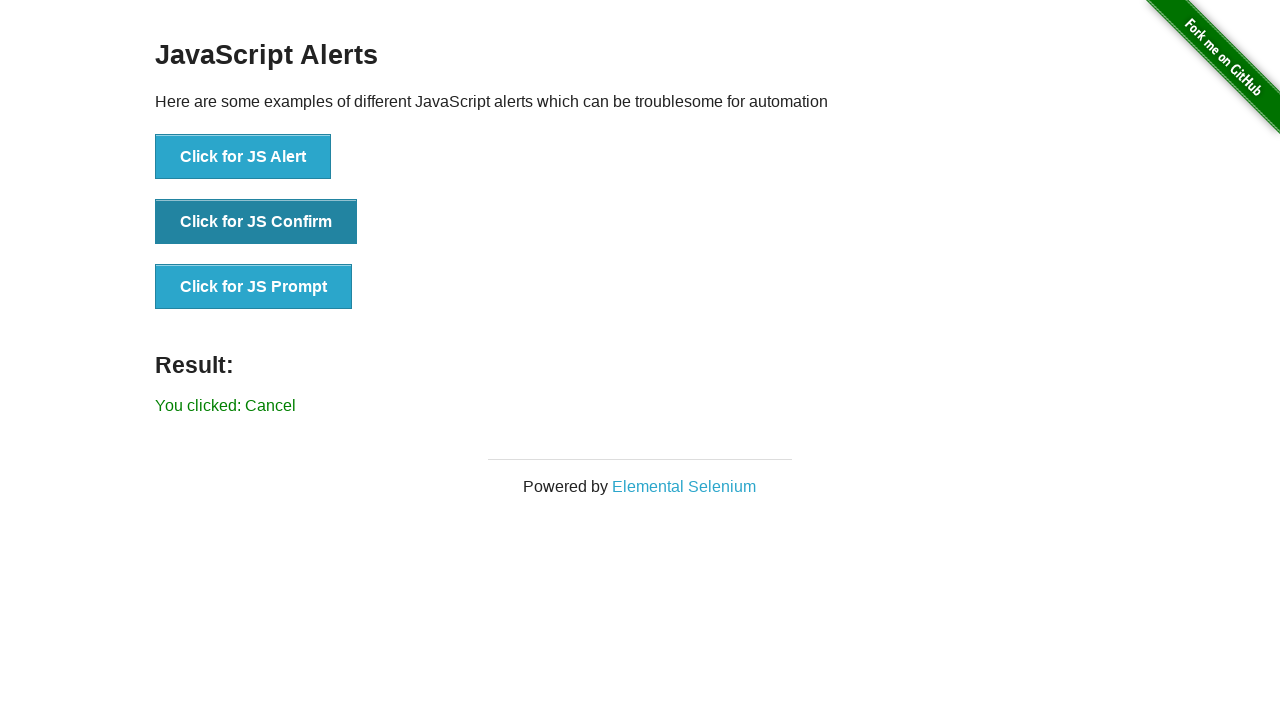

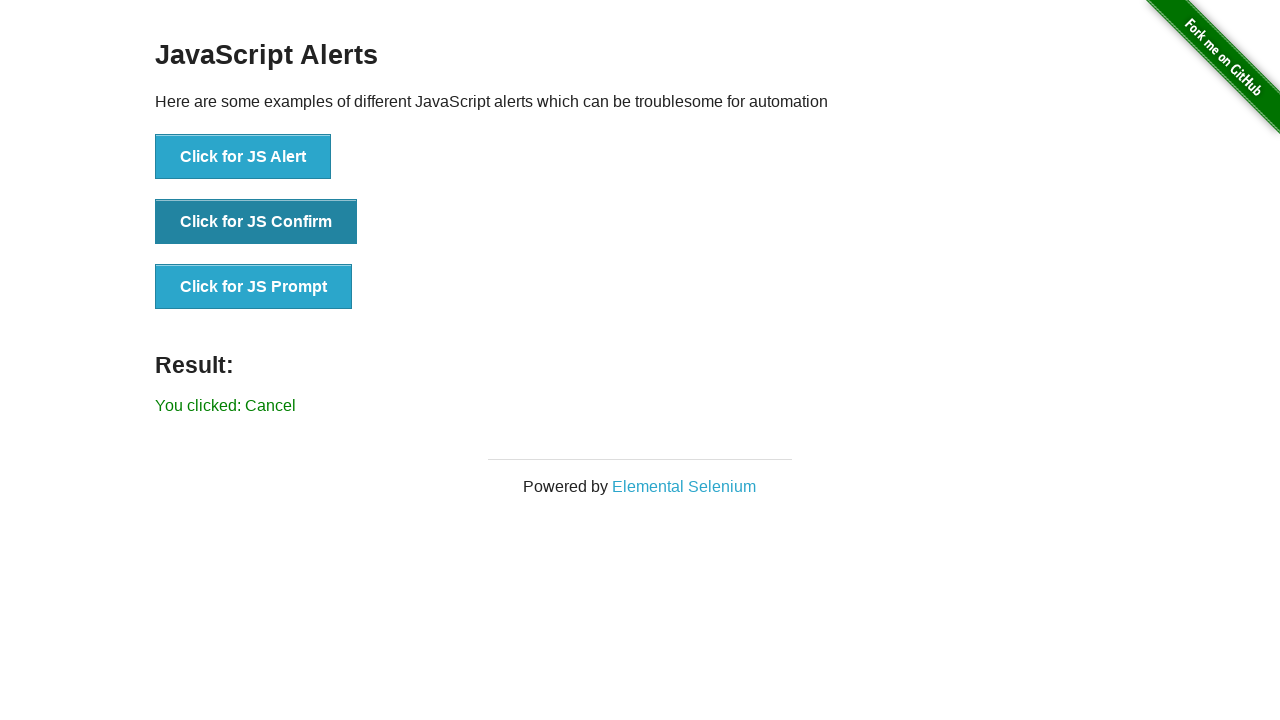